Navigates to Sauce Labs homepage and verifies the page title matches the expected value

Starting URL: https://saucelabs.com/

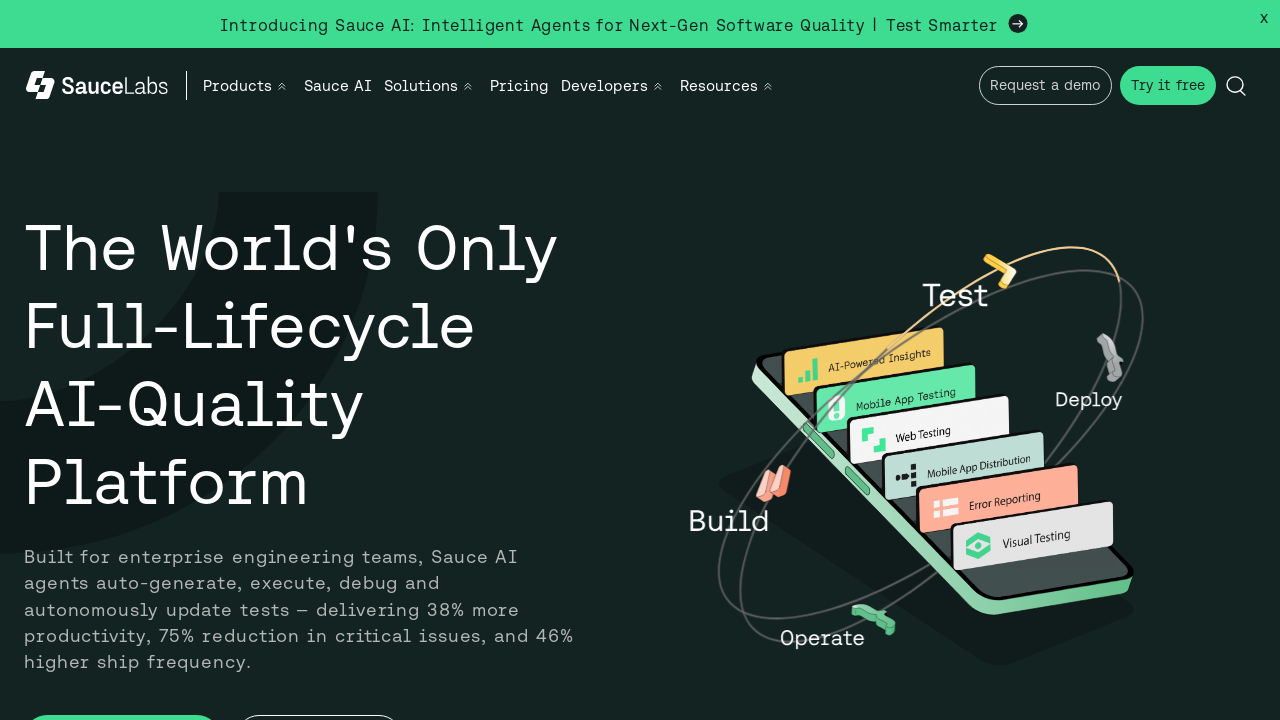

Navigated to Sauce Labs homepage
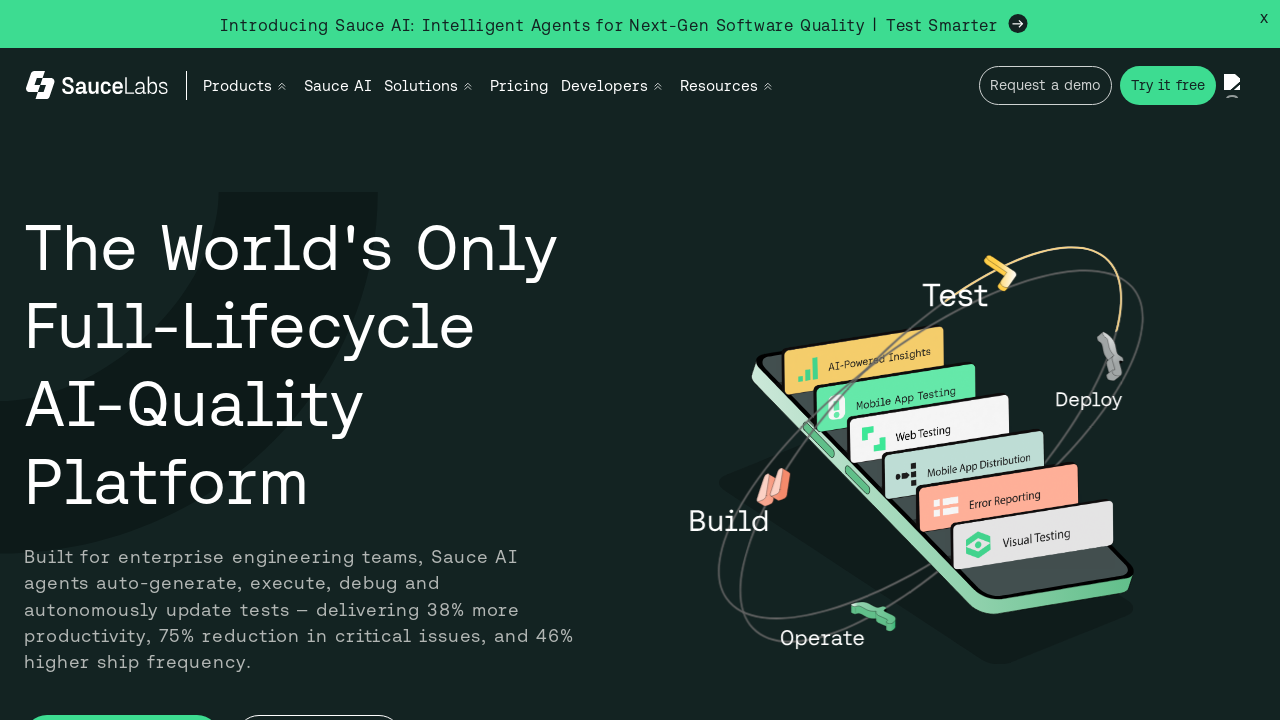

Retrieved page title
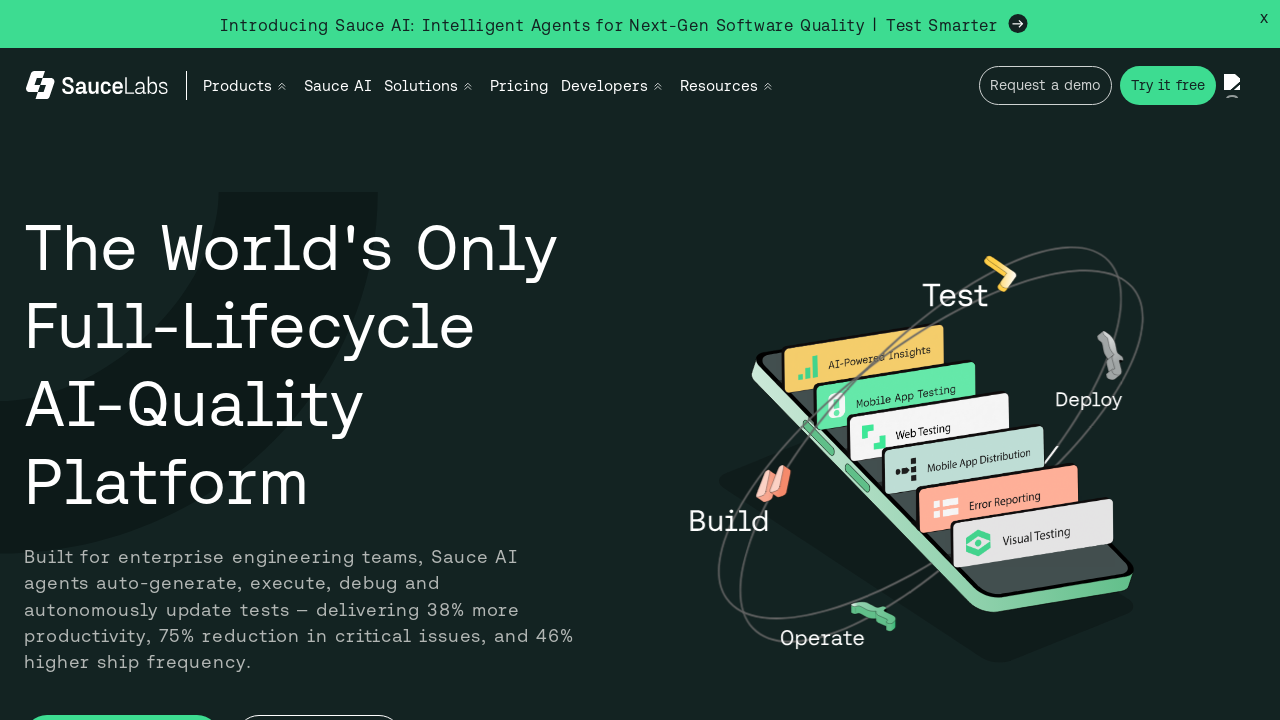

Verified page title matches expected value or contains 'Sauce Labs'
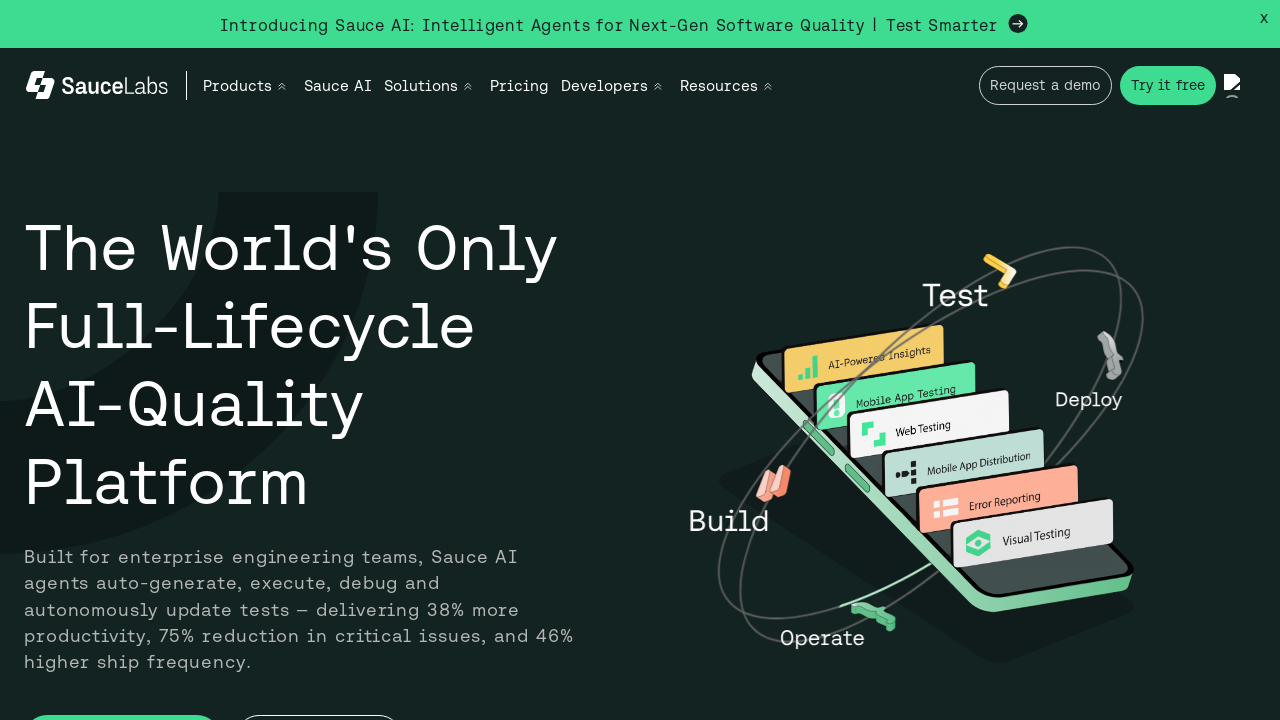

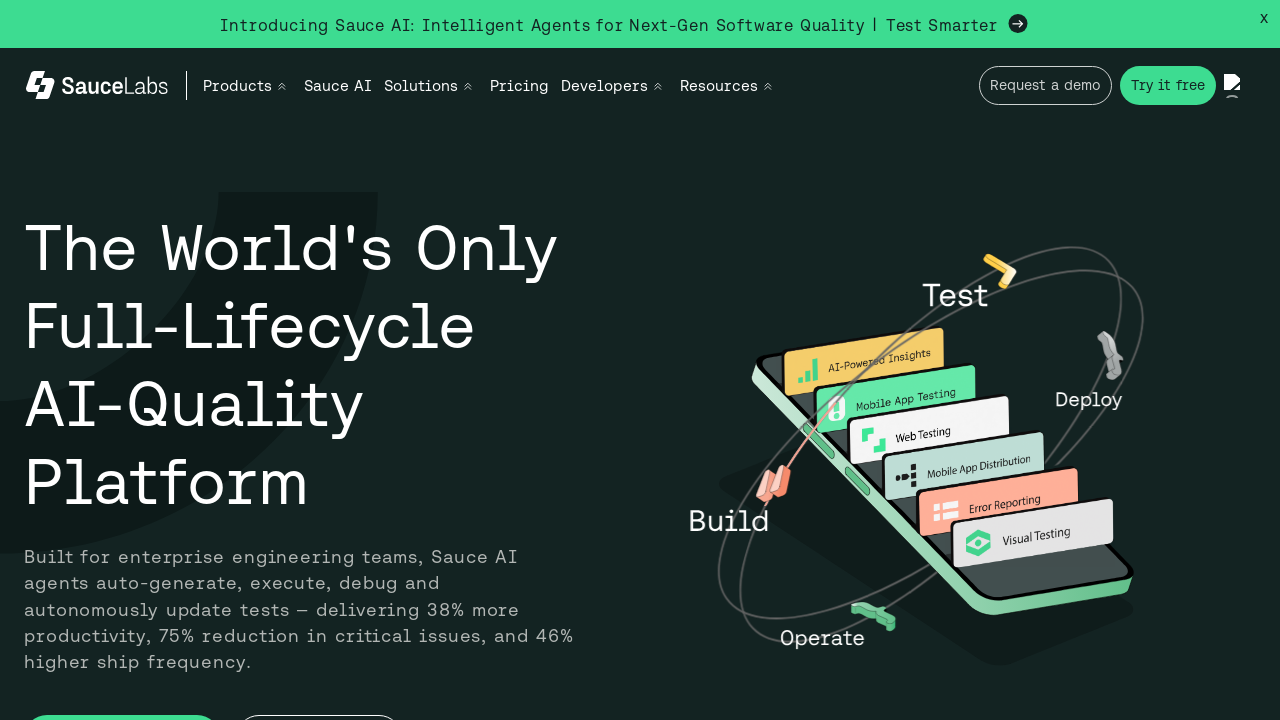